Tests alert handling functionality by triggering an alert and accepting it

Starting URL: https://demoqa.com/alerts

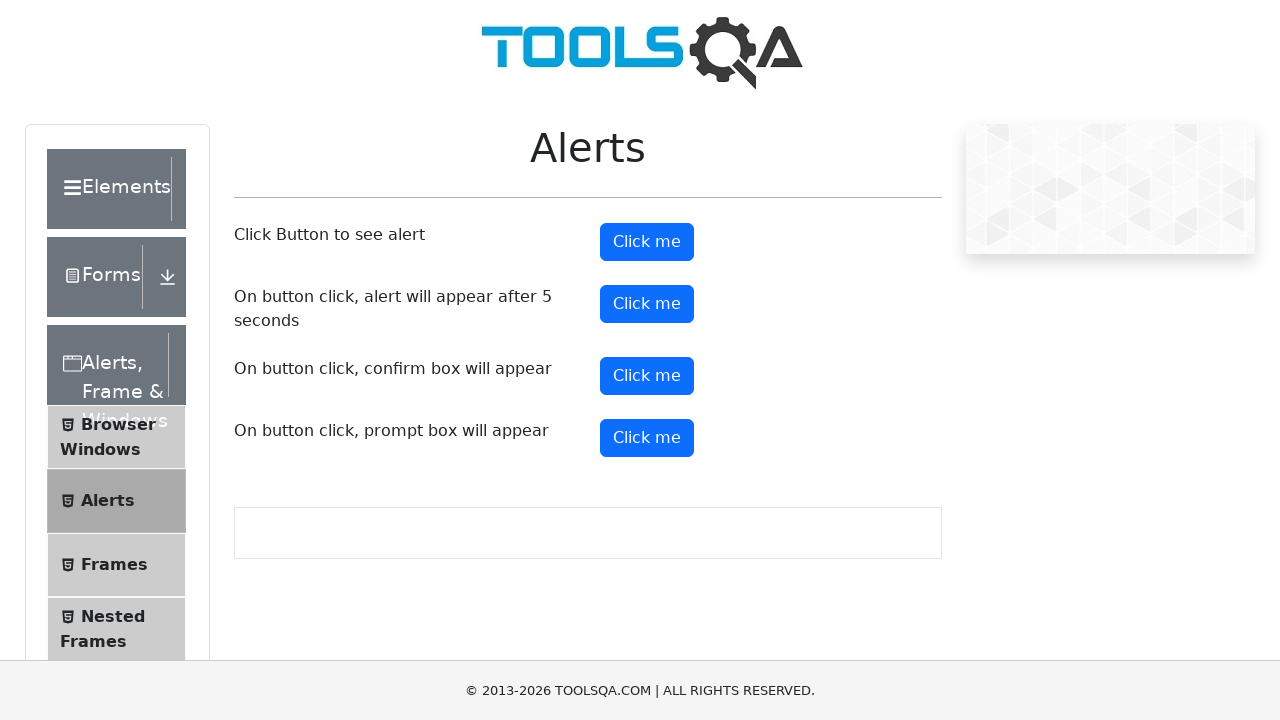

Navigated to AlertDemo page at https://demoqa.com/alerts
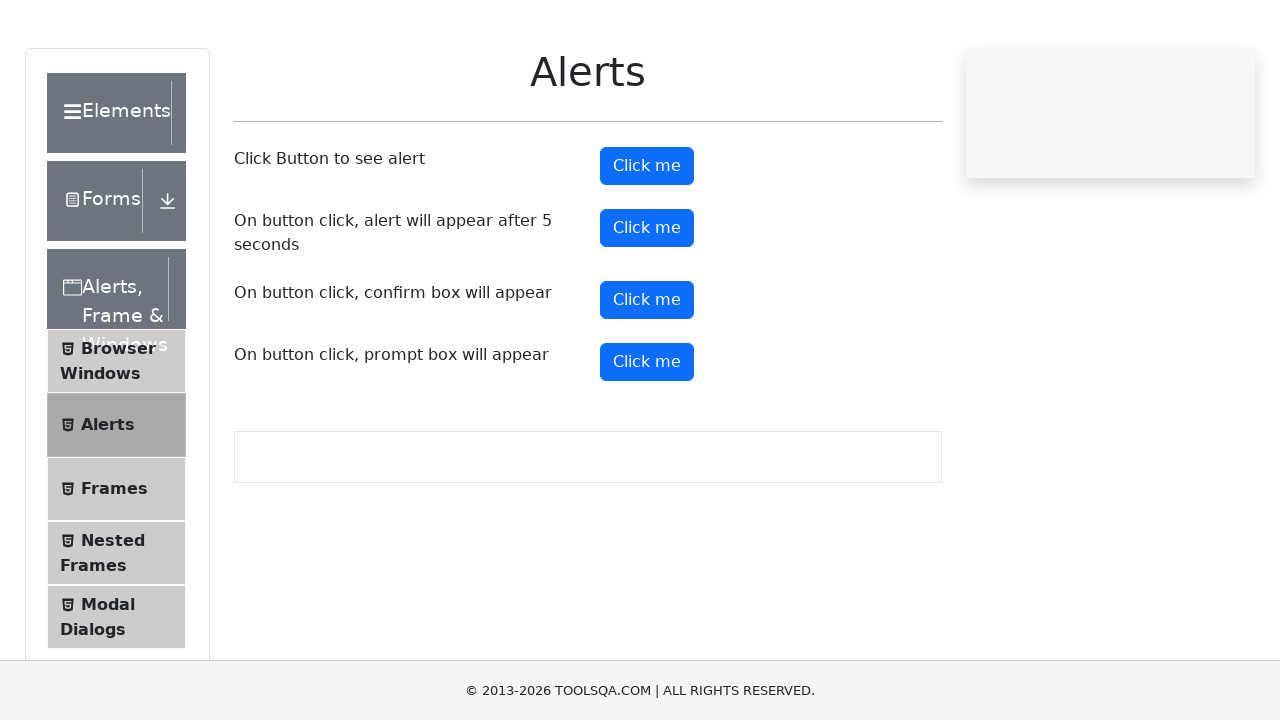

Clicked alert button to trigger alert dialog at (647, 242) on #alertButton
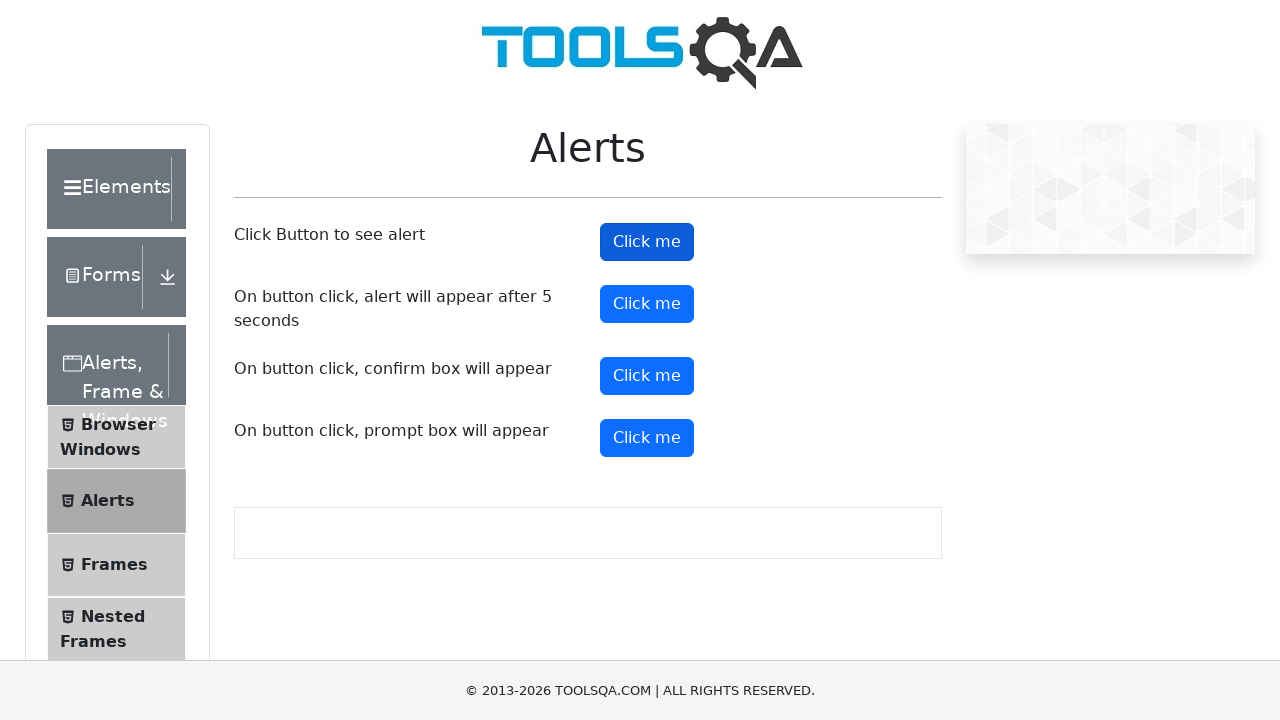

Set up dialog handler to accept alerts
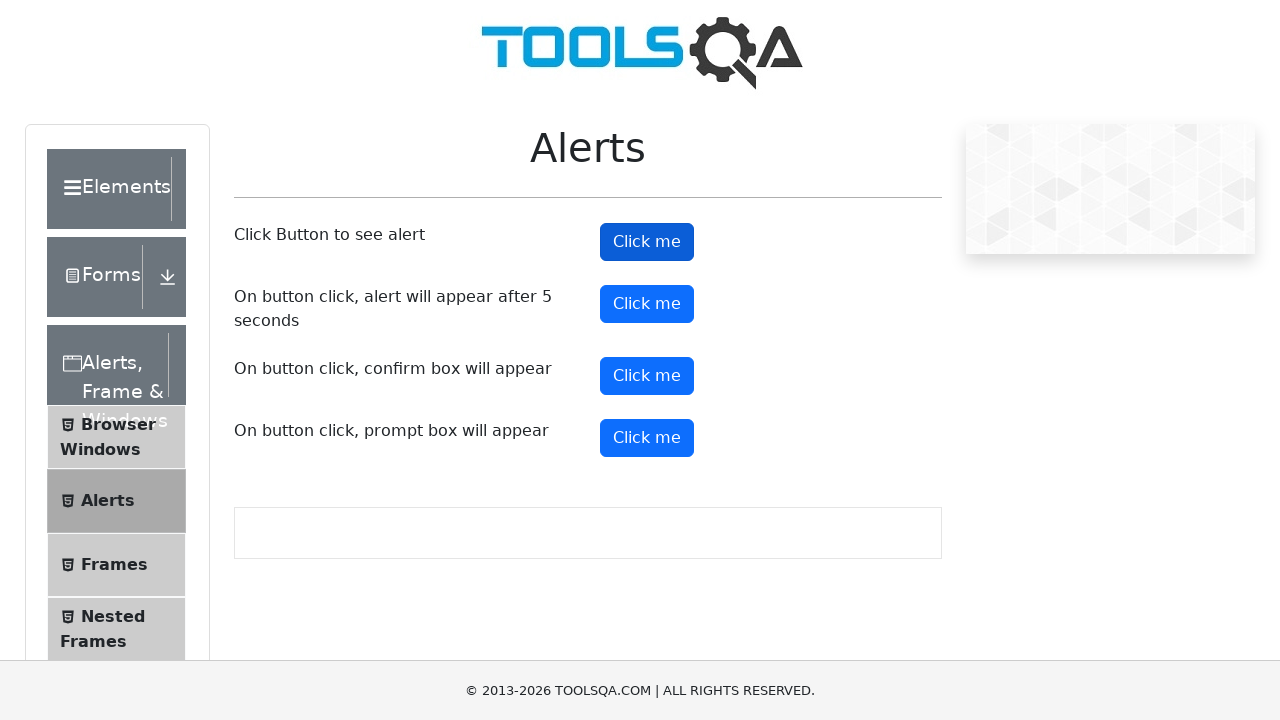

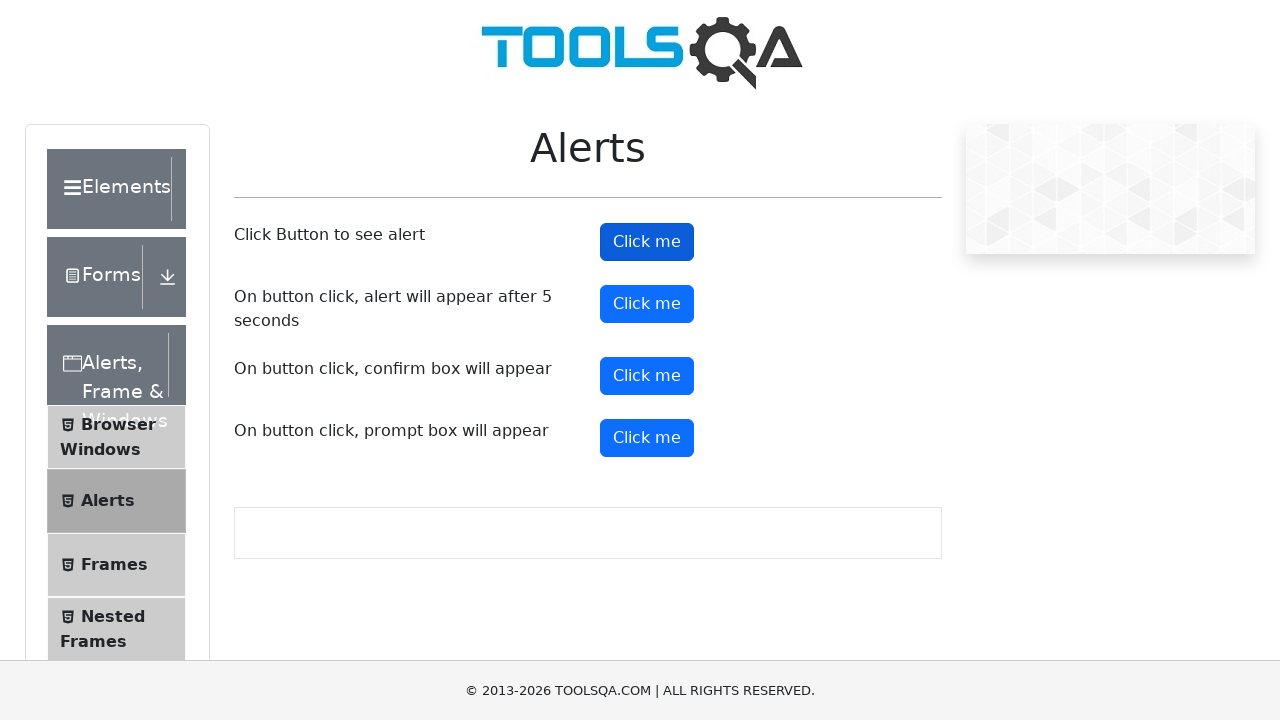